Tests browser window management operations including fullscreen, minimize, maximize, resize, and repositioning the browser window.

Starting URL: https://www.hyrtutorials.com/p/css-selectors-practice.html

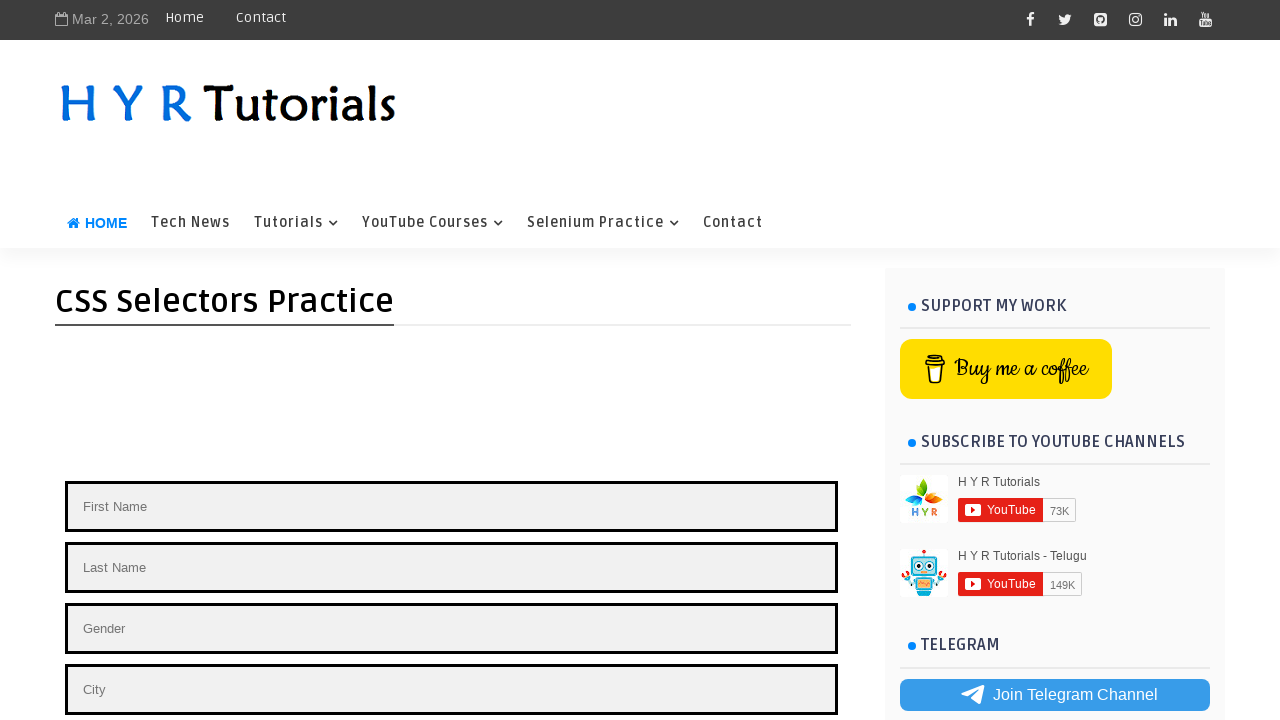

Set viewport size to fullscreen resolution (1920x1080)
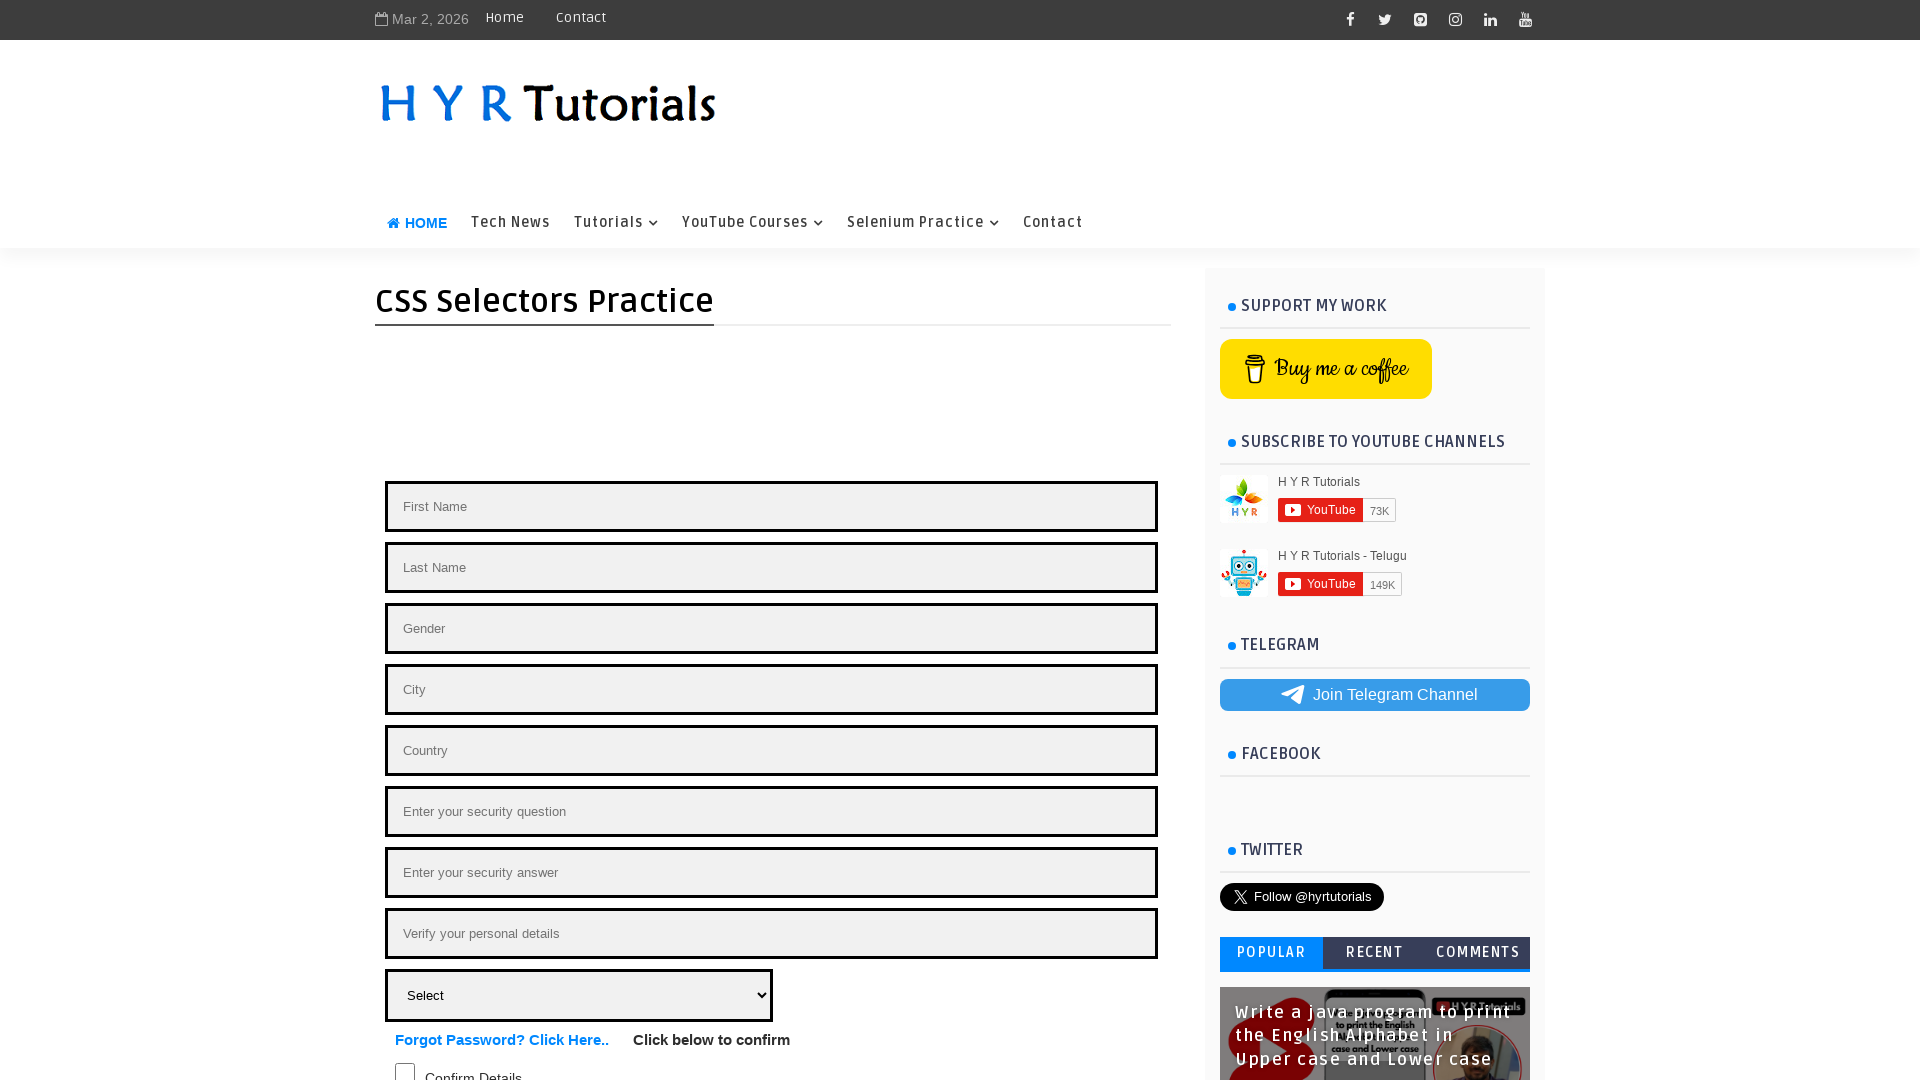

Resized viewport to smaller dimensions (400x600)
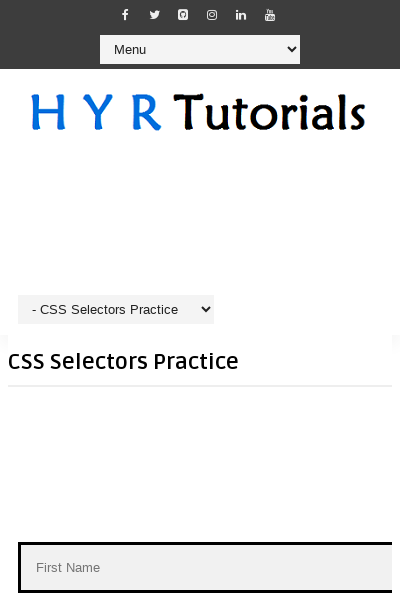

Retrieved and printed page title
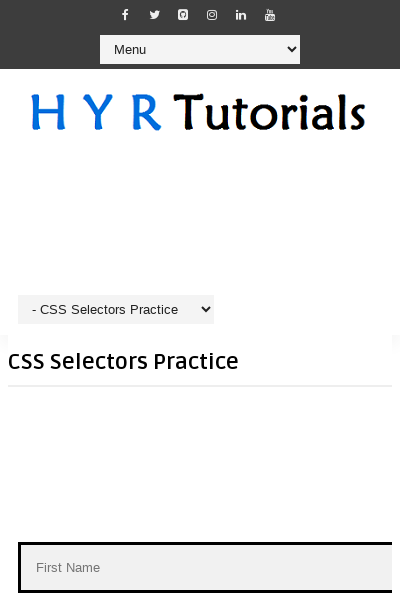

Restored viewport to maximized size (1280x720)
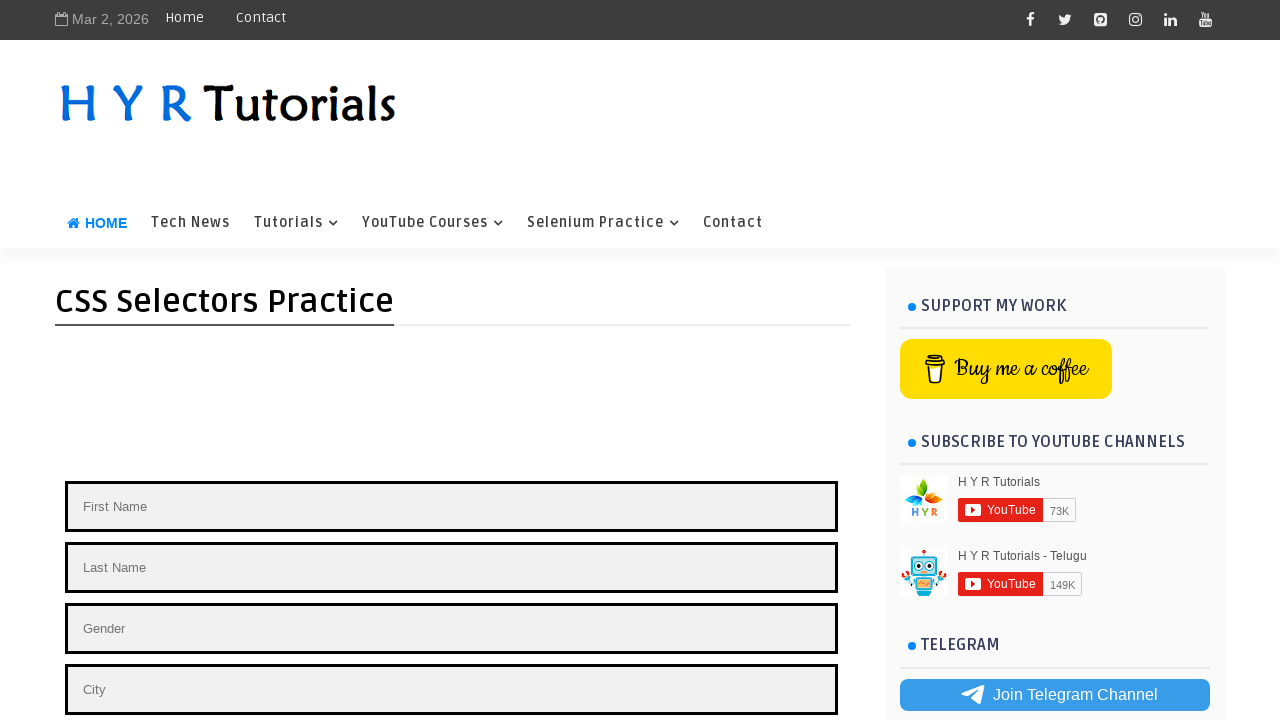

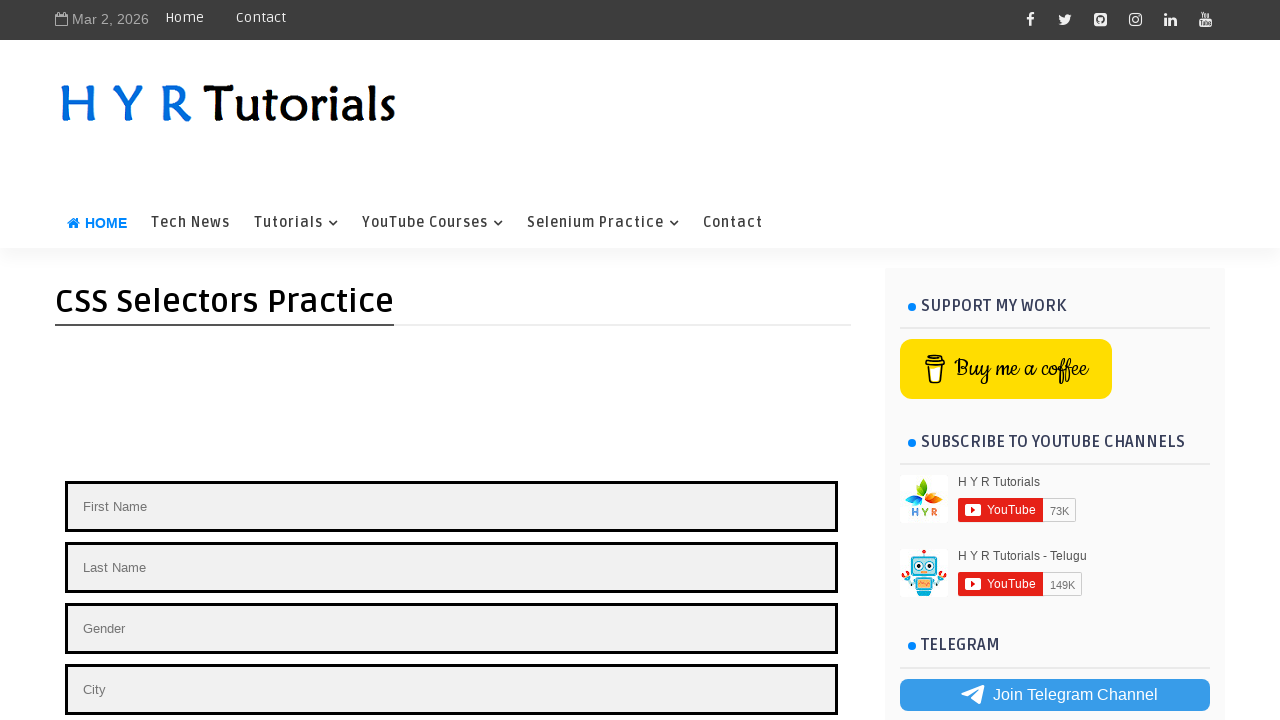